Tests opening a new browser window, navigating to a different page in the new window, then closing the window and returning to the original window

Starting URL: https://bonigarcia.dev/selenium-webdriver-java/index.html

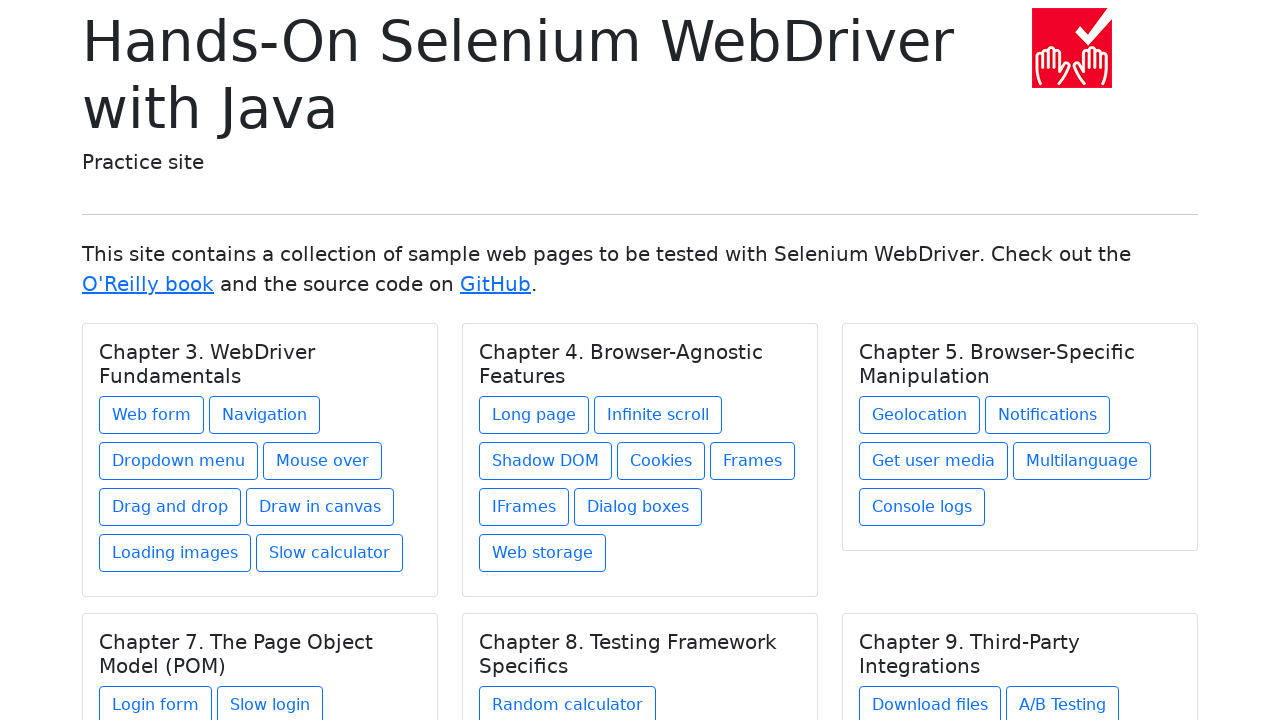

Stored reference to initial page
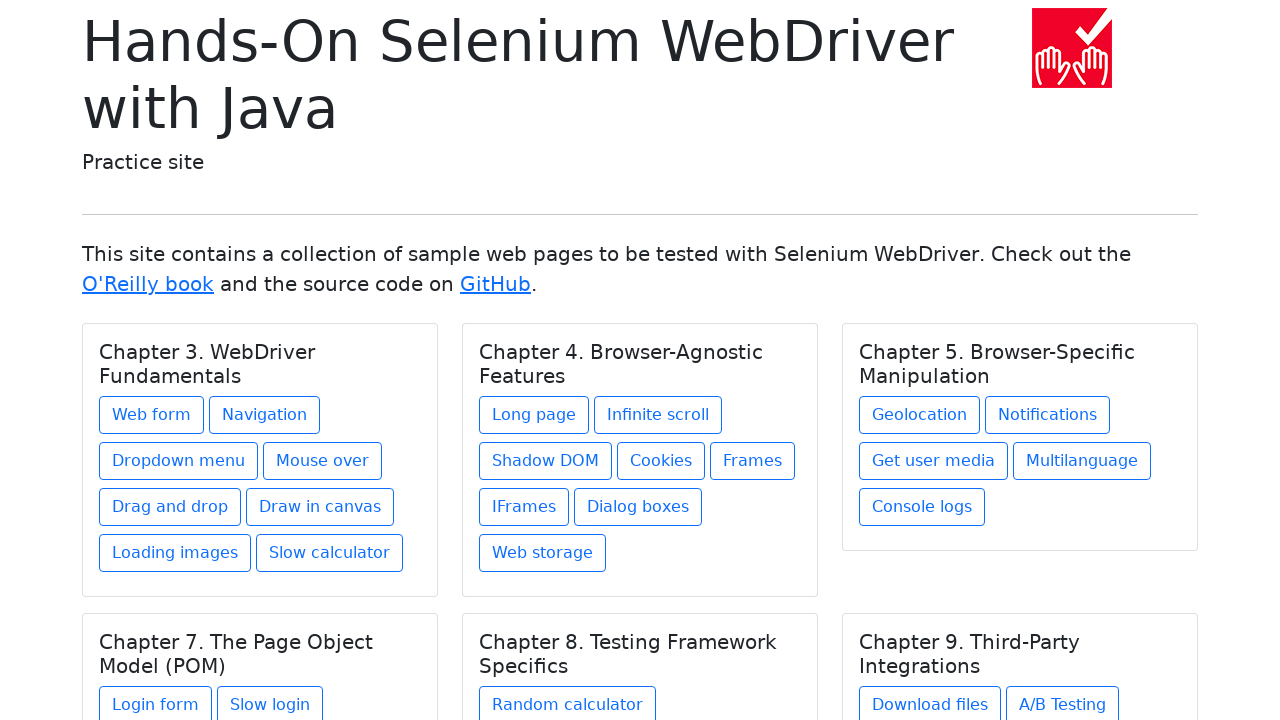

Opened a new browser window
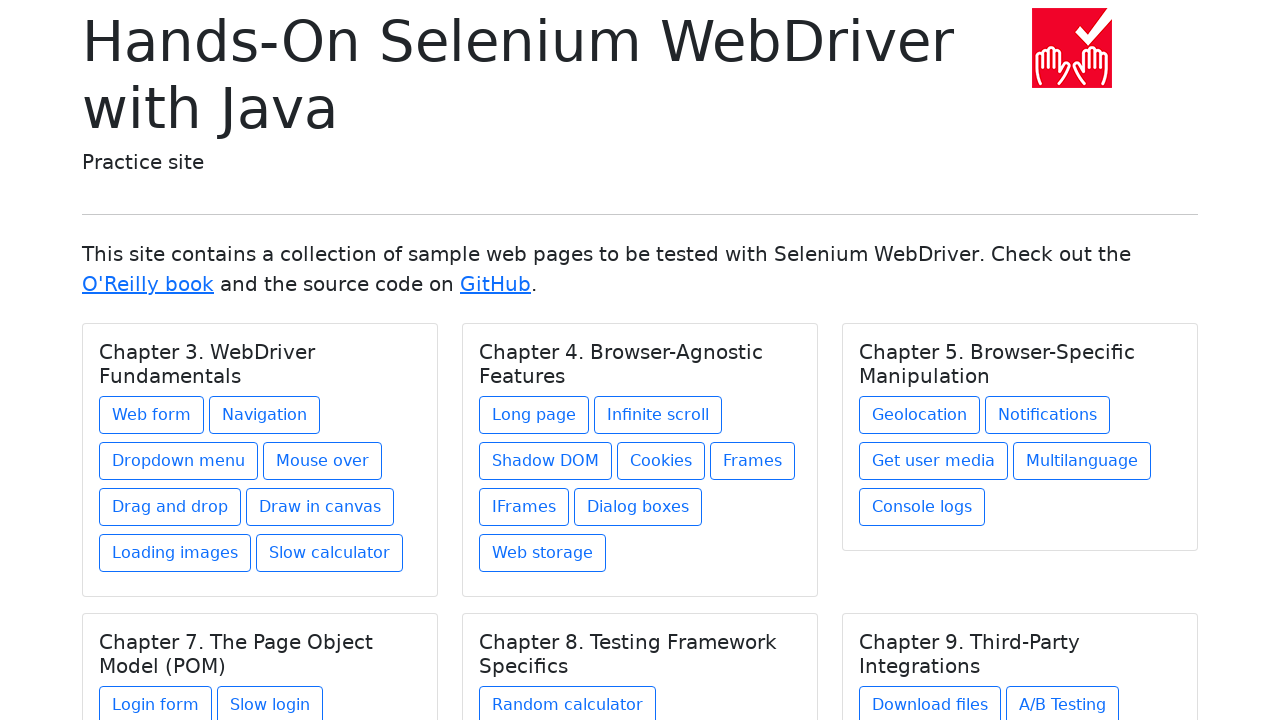

Navigated to web-form page in the new window
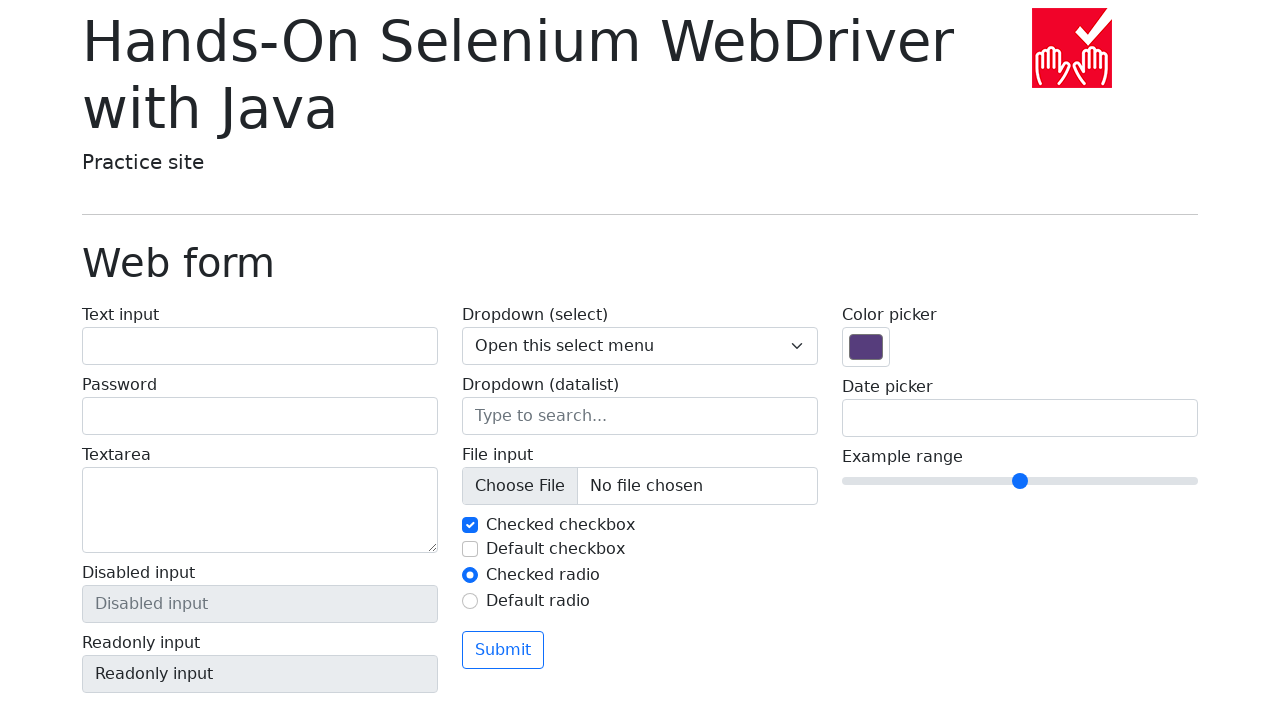

Closed the new window
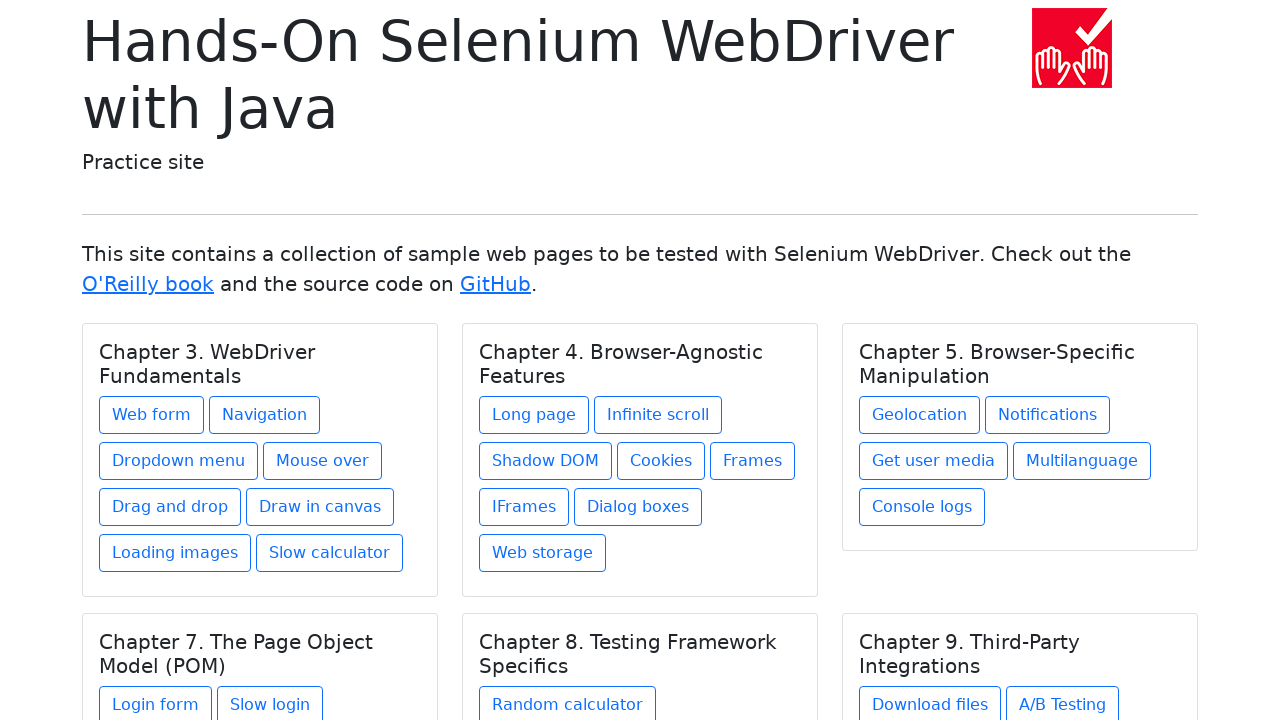

Returned to initial window which remains active
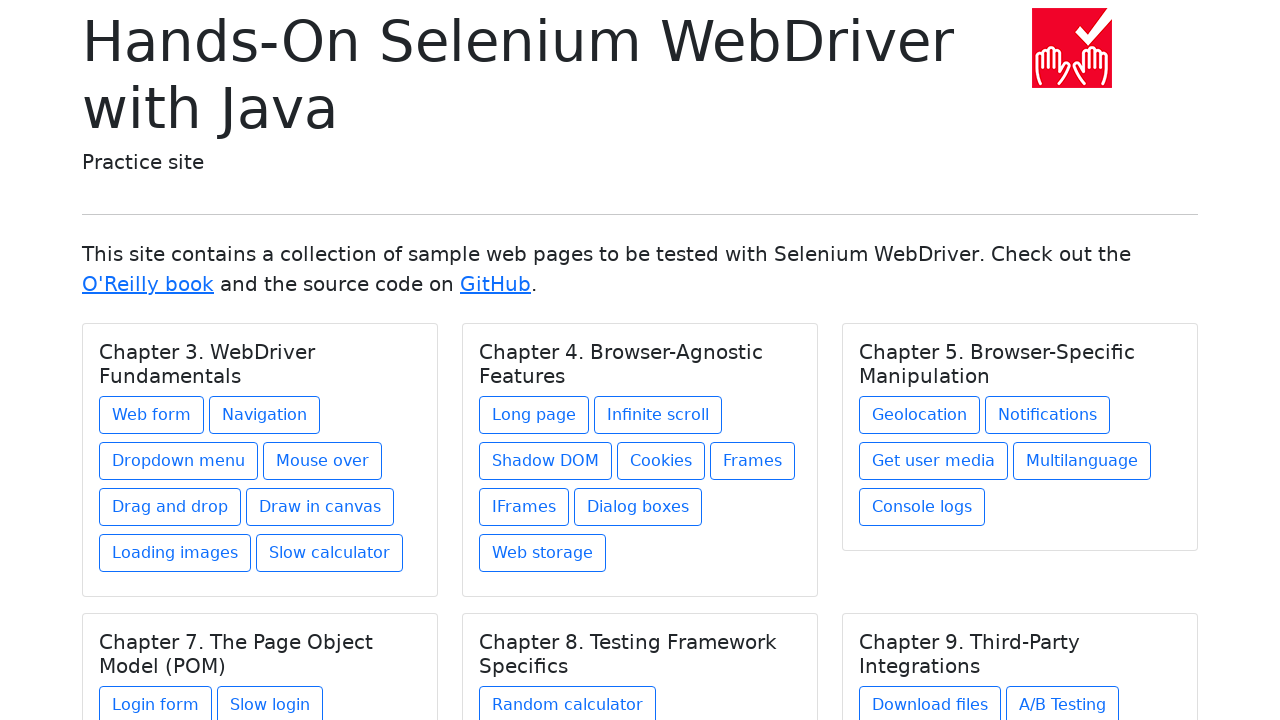

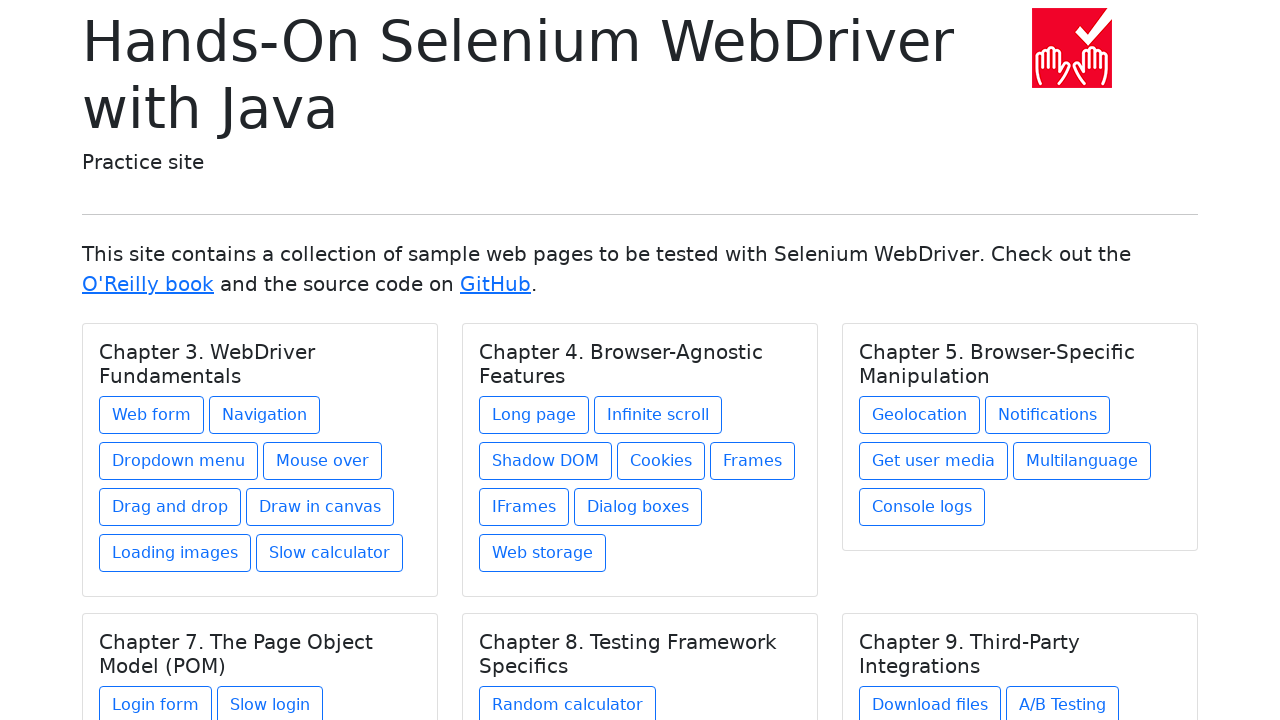